Tests that new items are appended to the bottom of the todo list by creating 3 items

Starting URL: https://demo.playwright.dev/todomvc

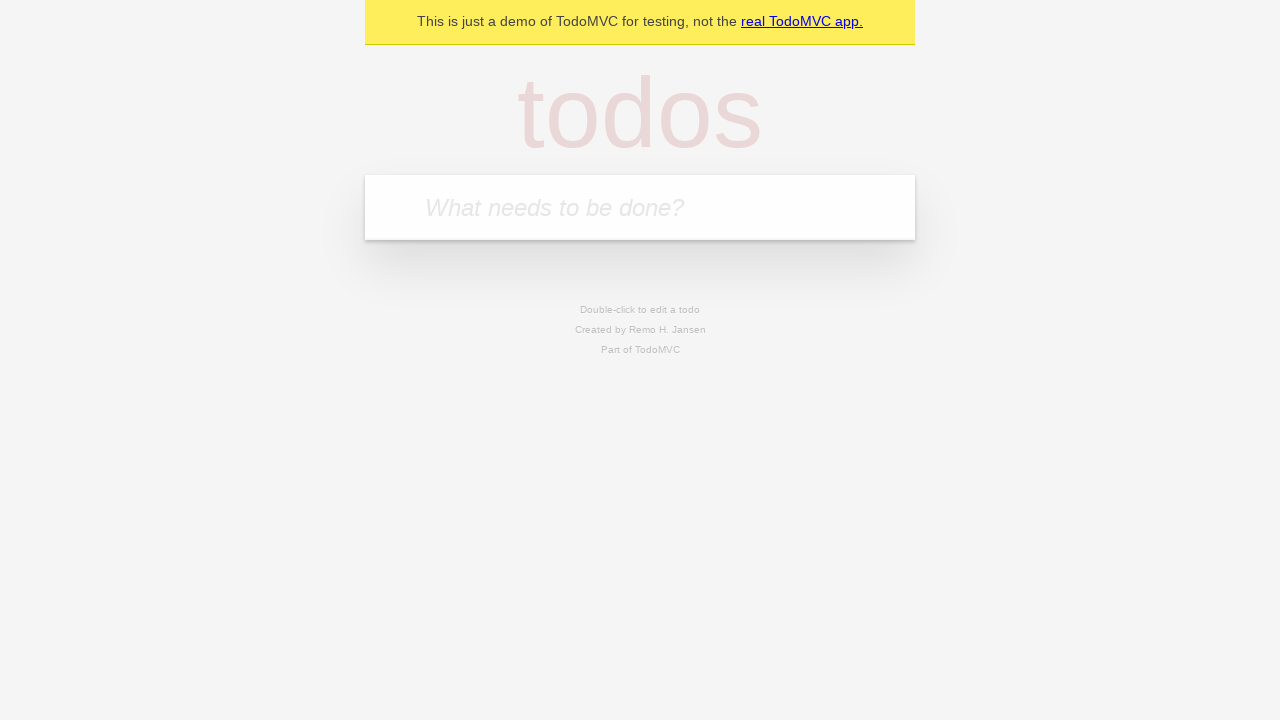

Located the 'What needs to be done?' input field
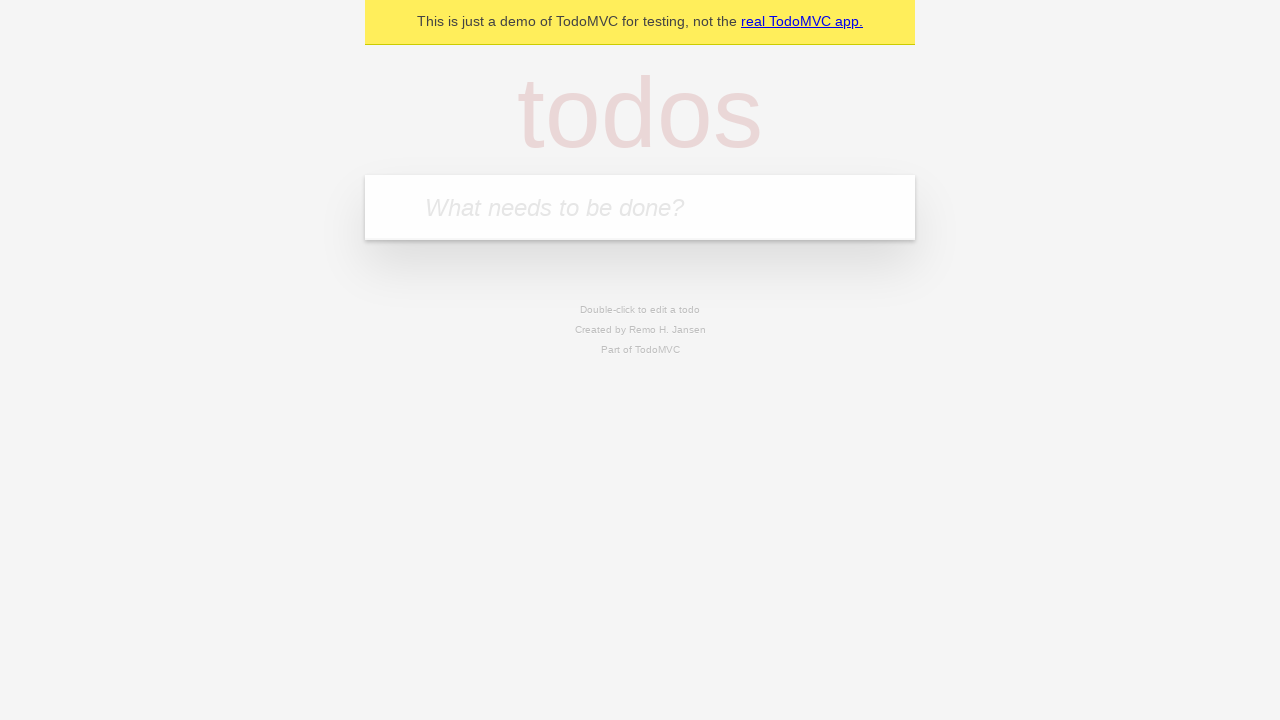

Filled input field with 'buy some cheese' on internal:attr=[placeholder="What needs to be done?"i]
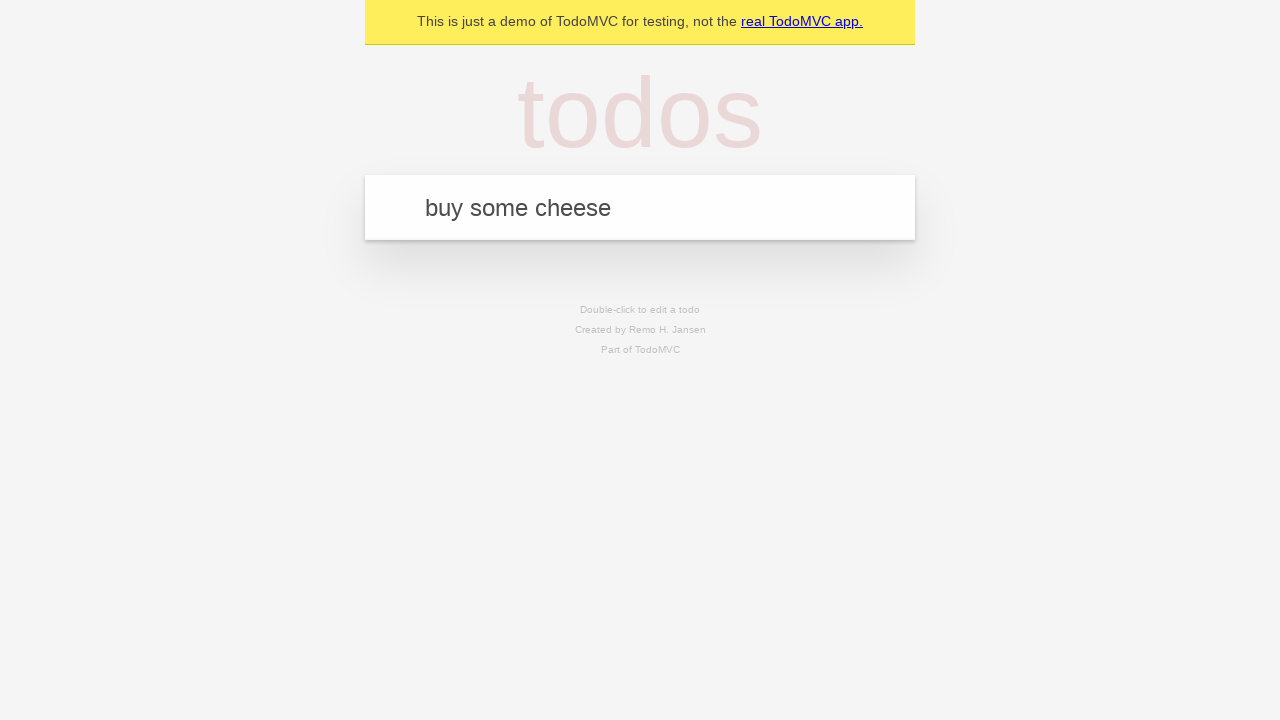

Pressed Enter to create todo item 'buy some cheese' on internal:attr=[placeholder="What needs to be done?"i]
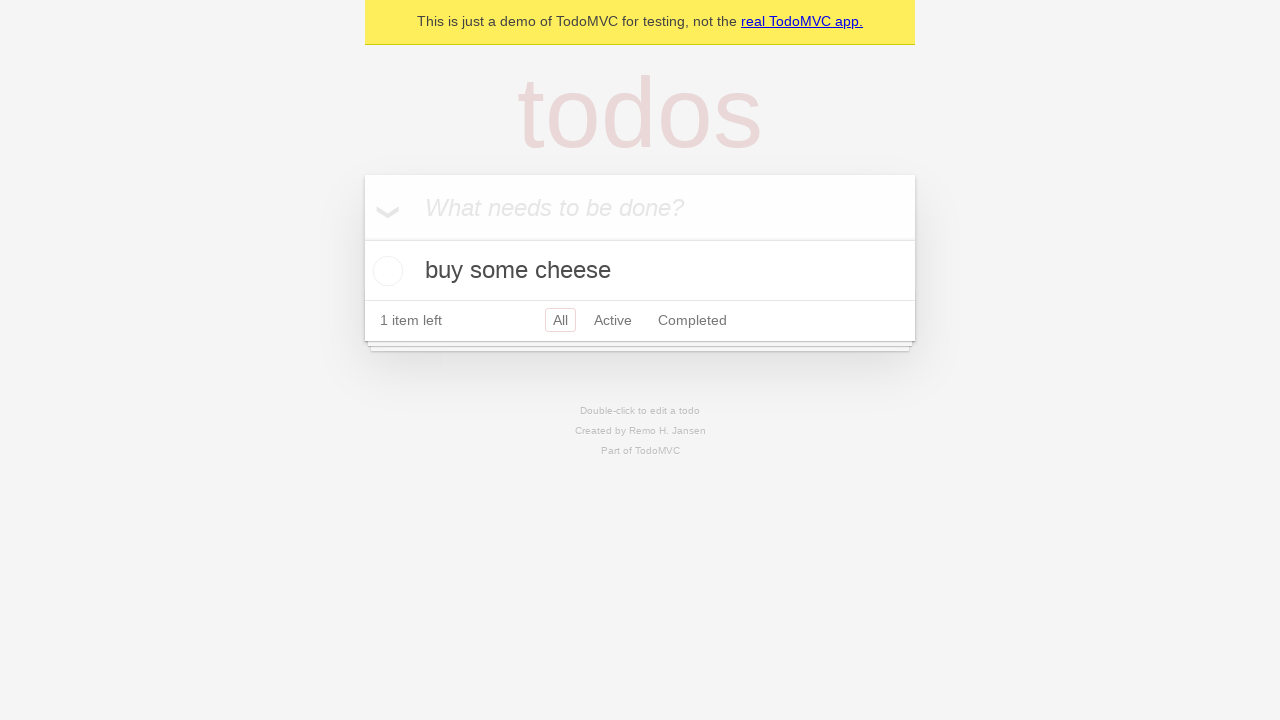

Filled input field with 'feed the cat' on internal:attr=[placeholder="What needs to be done?"i]
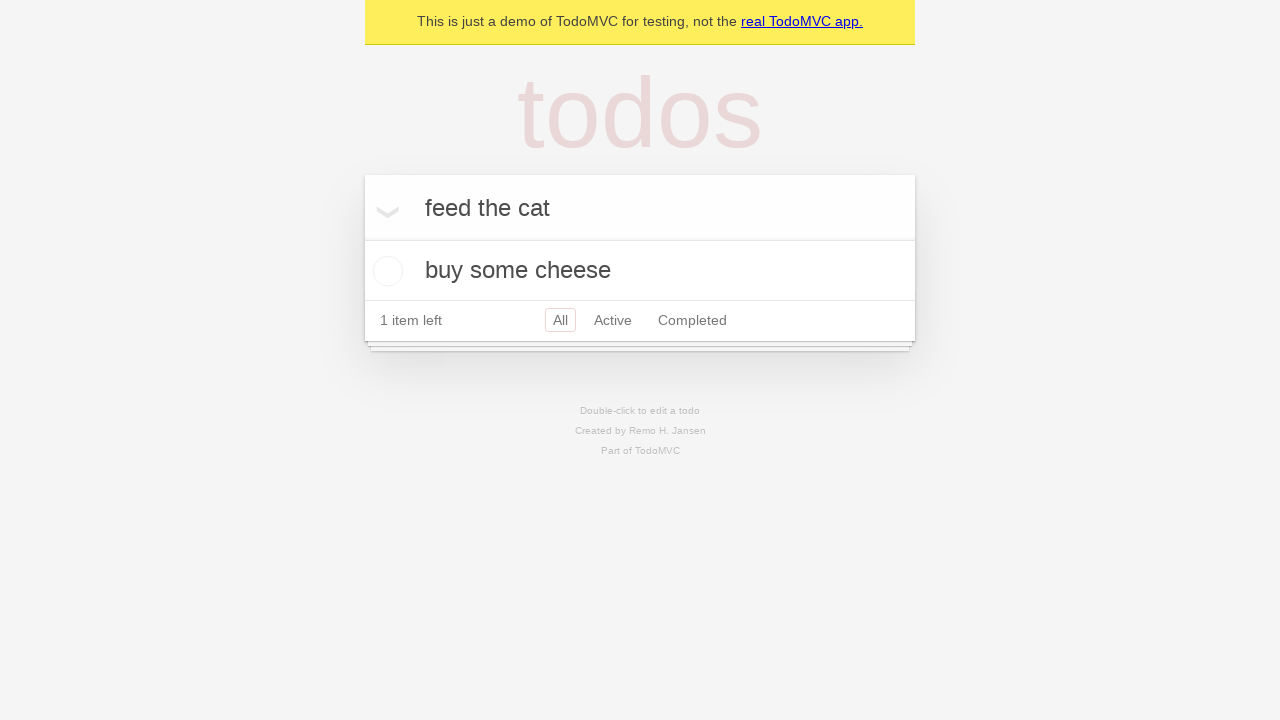

Pressed Enter to create todo item 'feed the cat' on internal:attr=[placeholder="What needs to be done?"i]
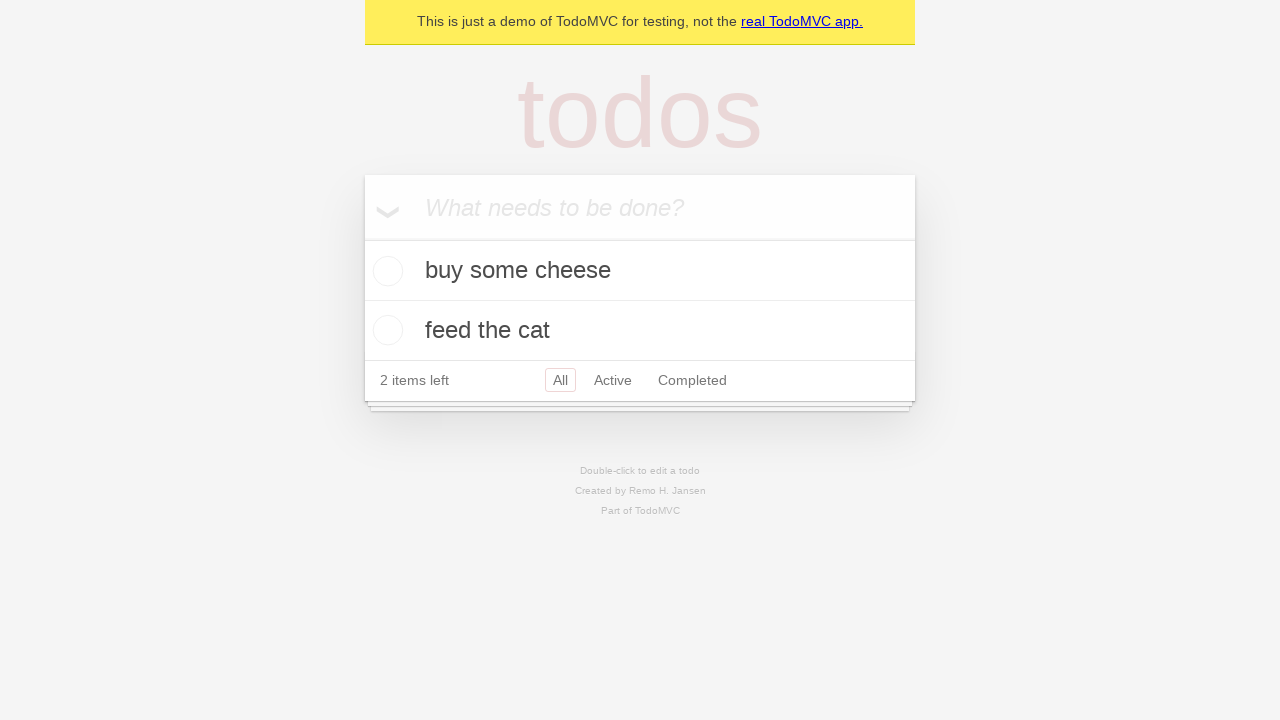

Filled input field with 'book a doctors appointment' on internal:attr=[placeholder="What needs to be done?"i]
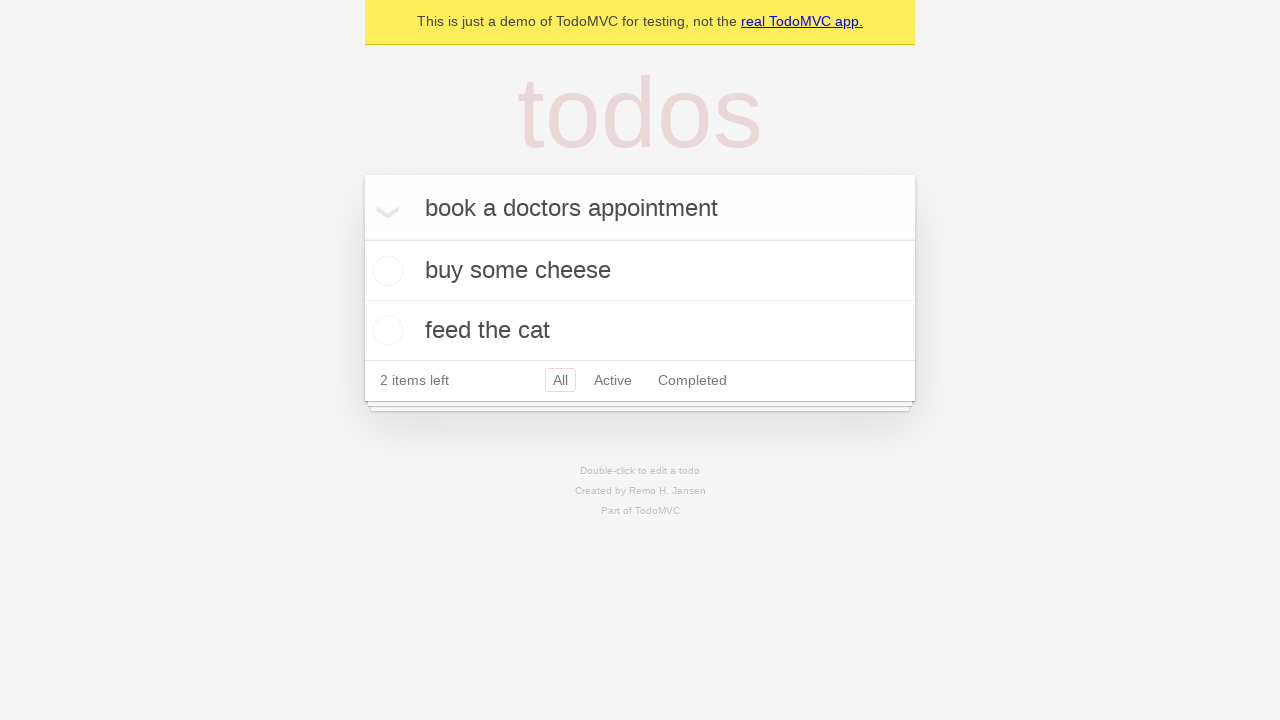

Pressed Enter to create todo item 'book a doctors appointment' on internal:attr=[placeholder="What needs to be done?"i]
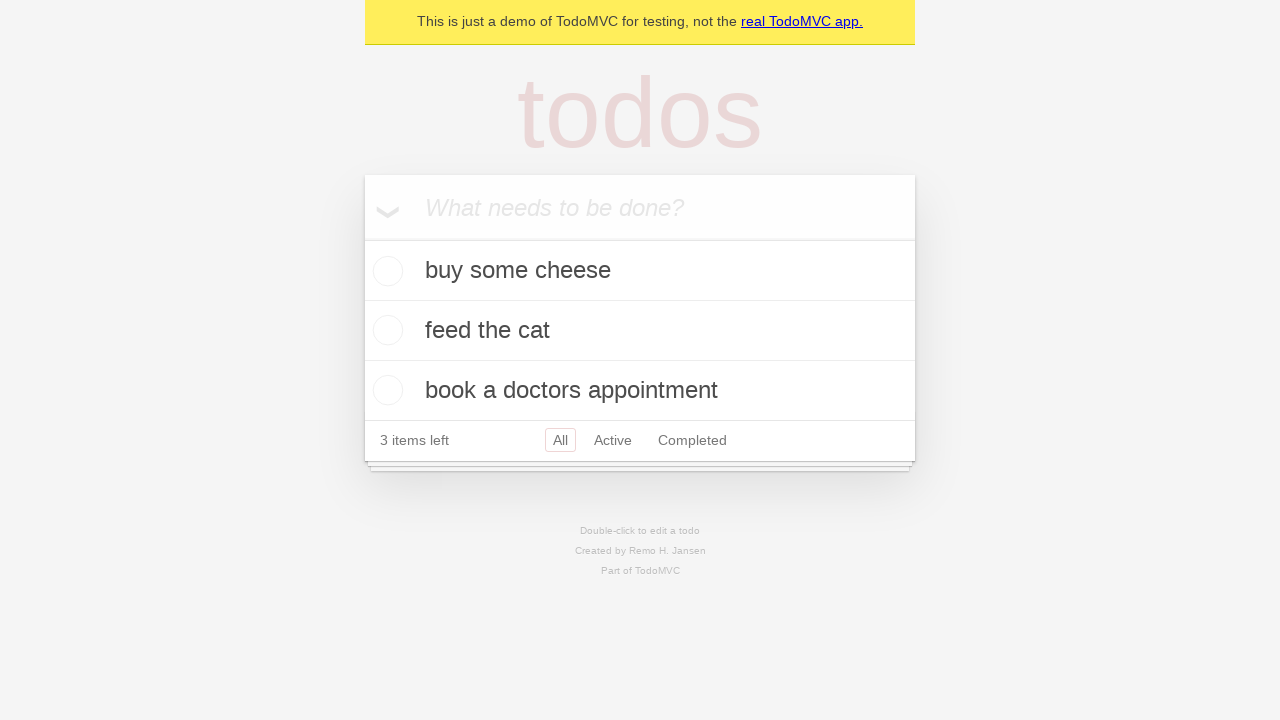

Waited for third todo item to appear in the list
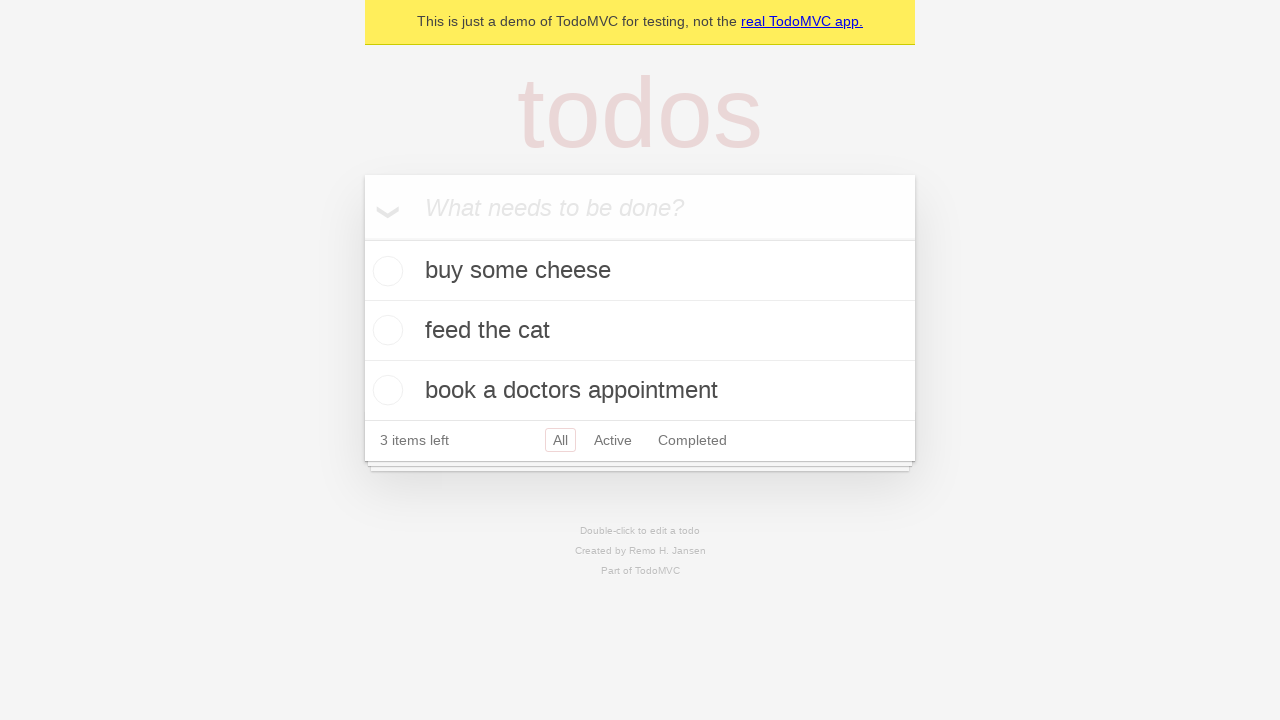

Verified that '3 items left' counter is displayed
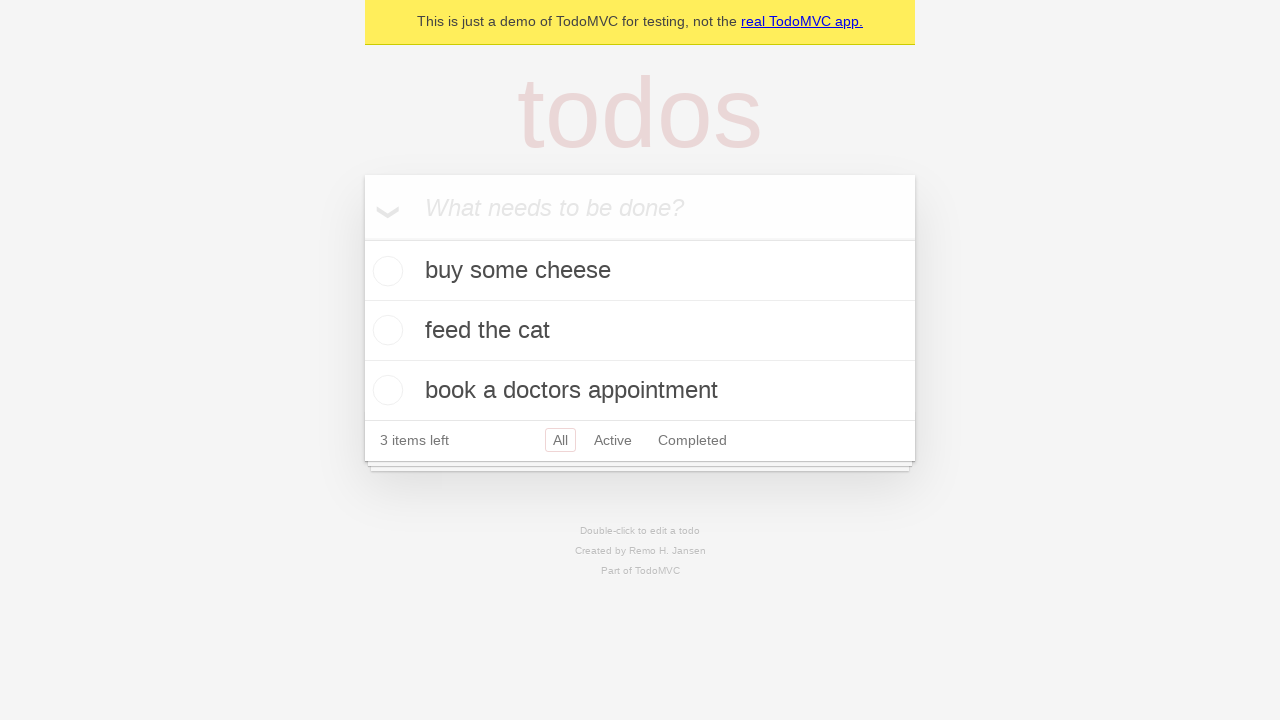

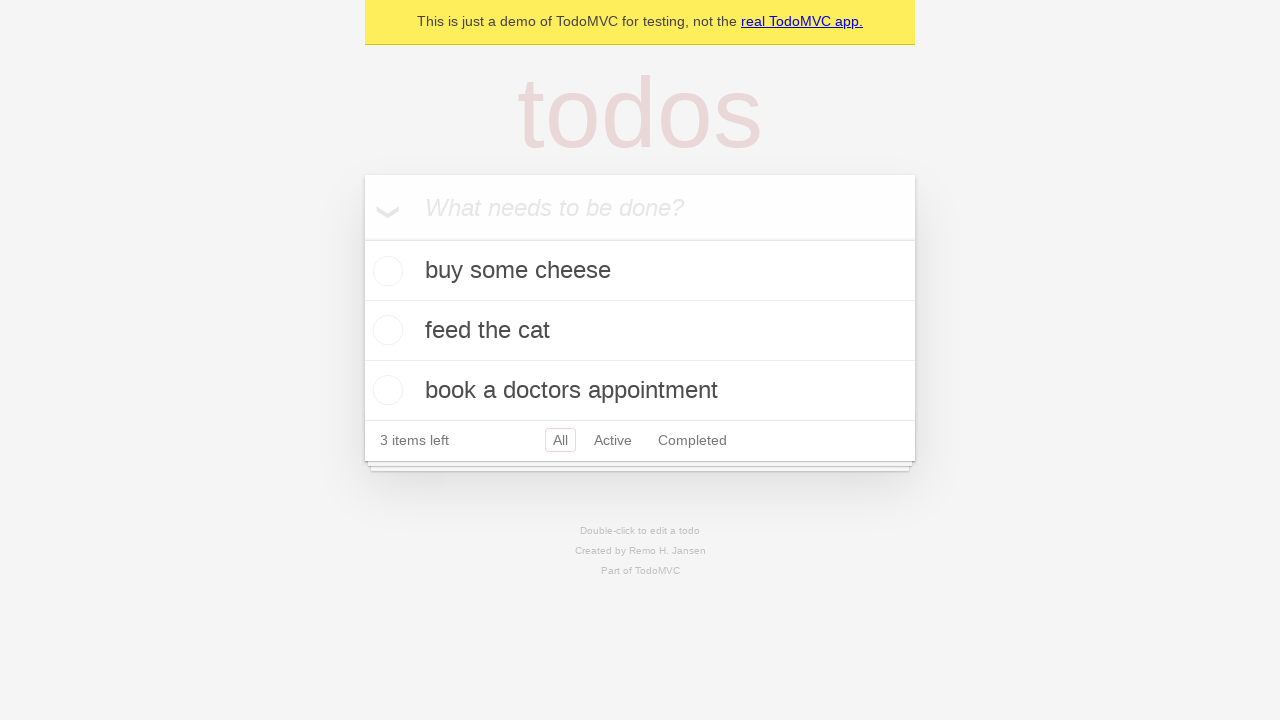